Navigates to a page about iframes, switches to the first iframe on the page, and clicks the play button on an embedded video

Starting URL: https://html.com/tags/iframe/

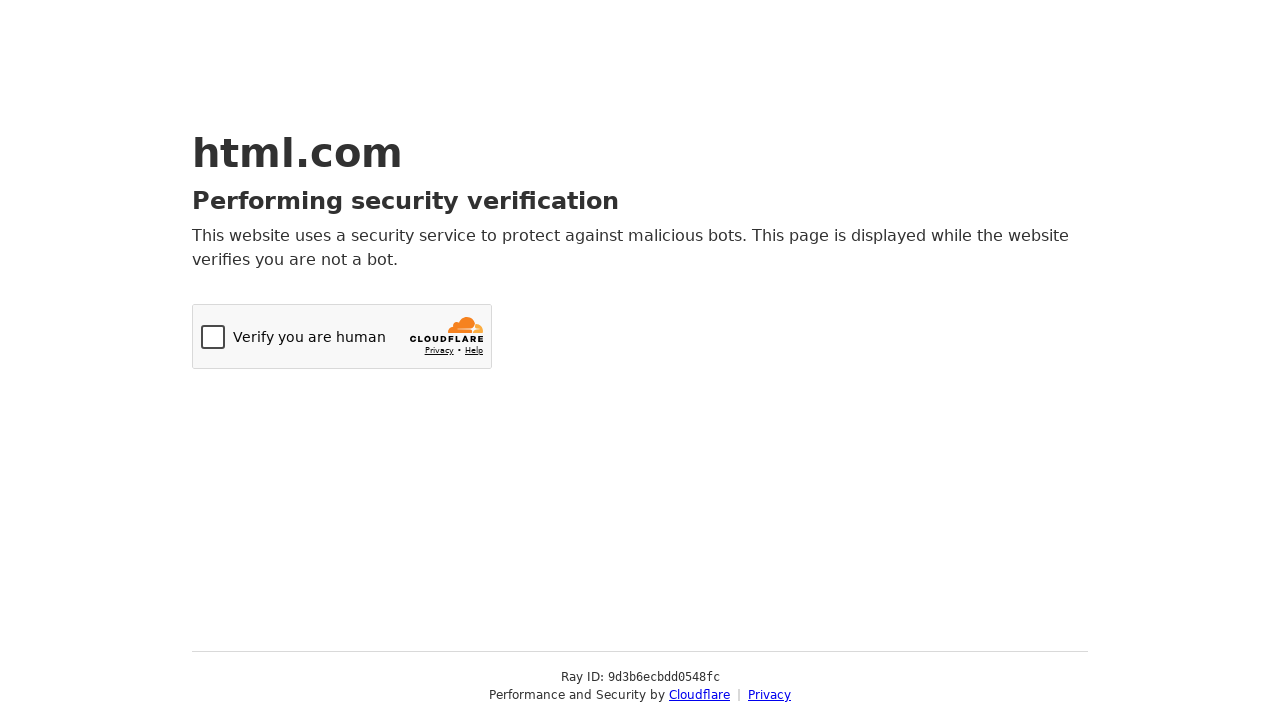

Navigated to iframe tutorial page
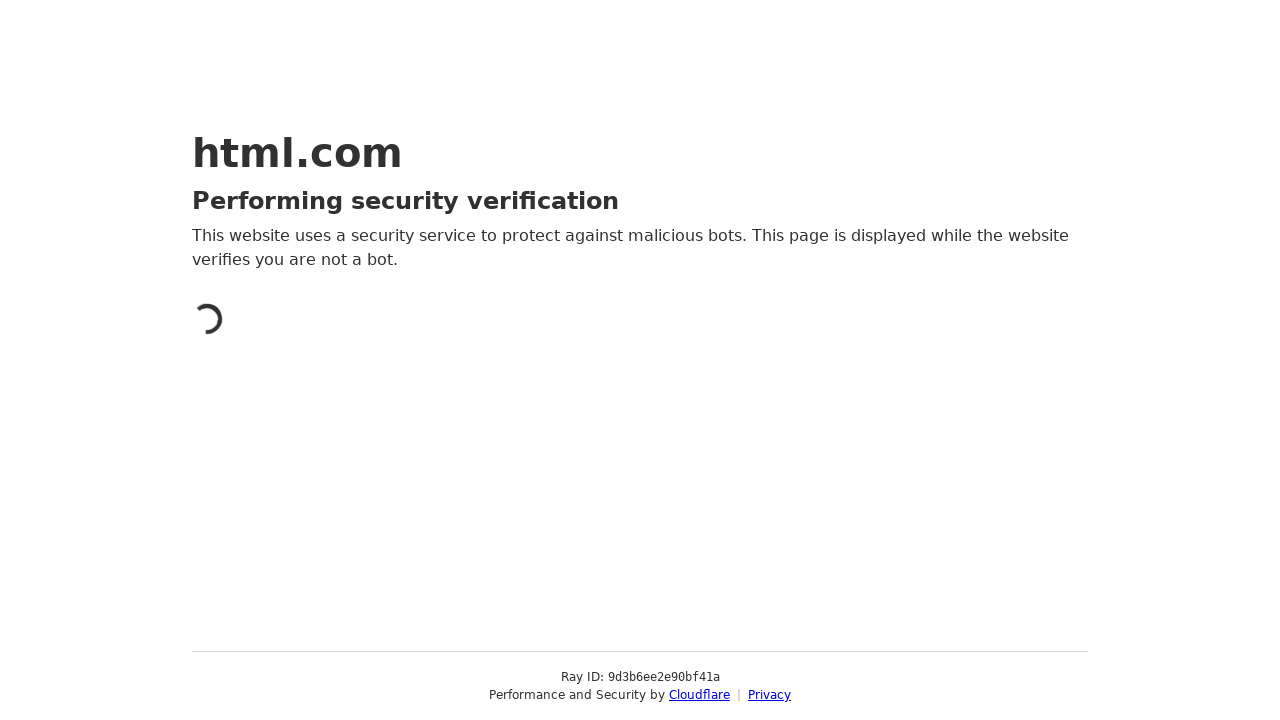

Retrieved all iframes on the page
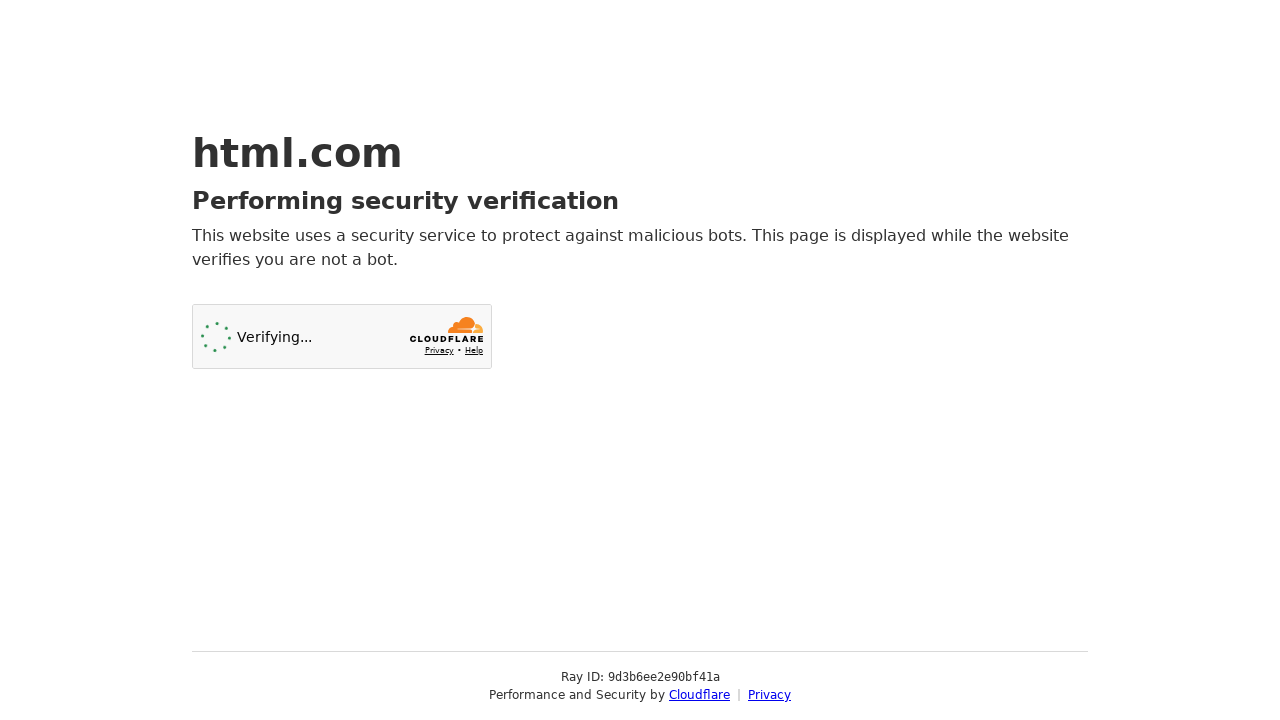

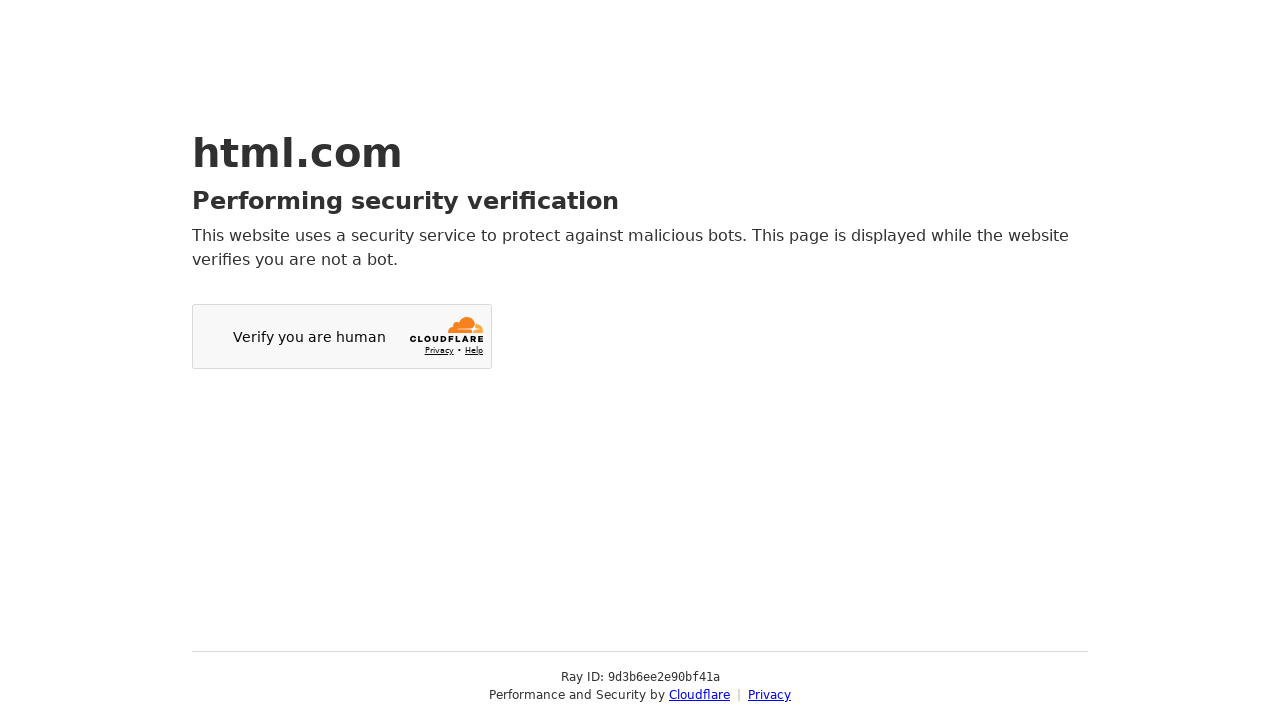